Tests a number input field by using keyboard arrow keys to increment/decrement values and verifying the input accepts both numeric values typed directly and values modified via arrow keys

Starting URL: http://the-internet.herokuapp.com/inputs

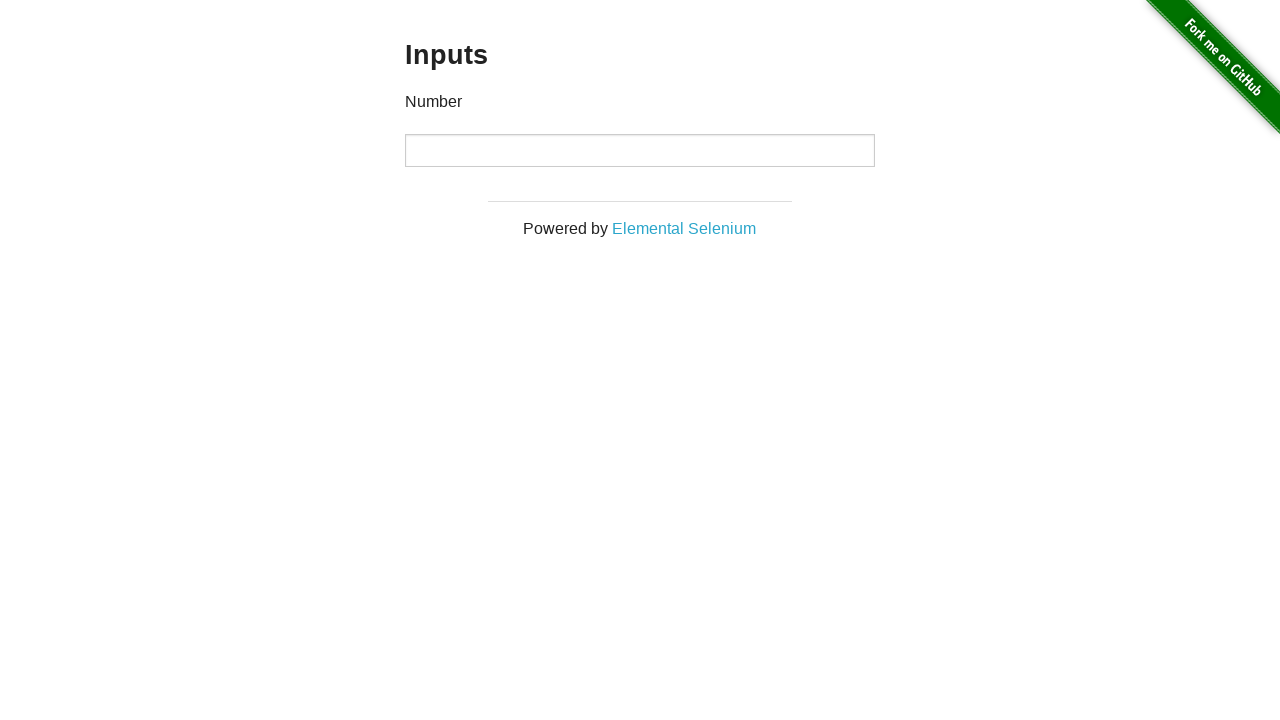

Located the number input field
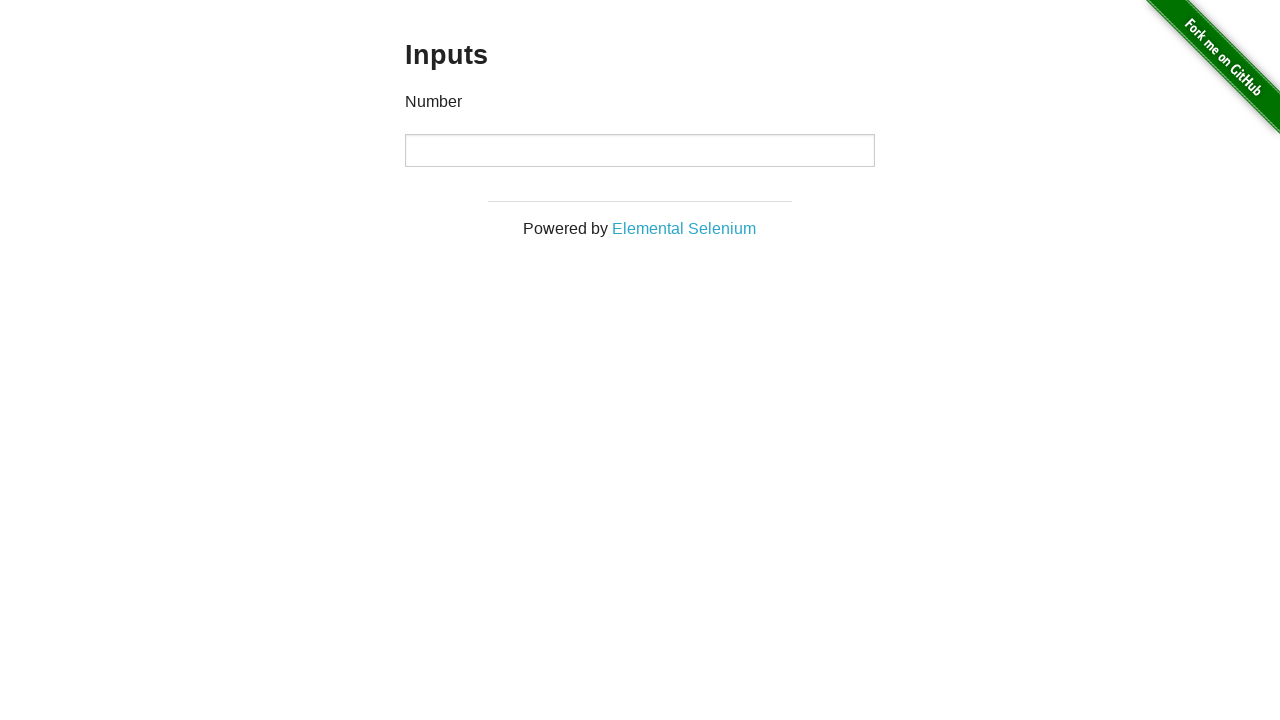

Pressed Enter to focus the input field on input
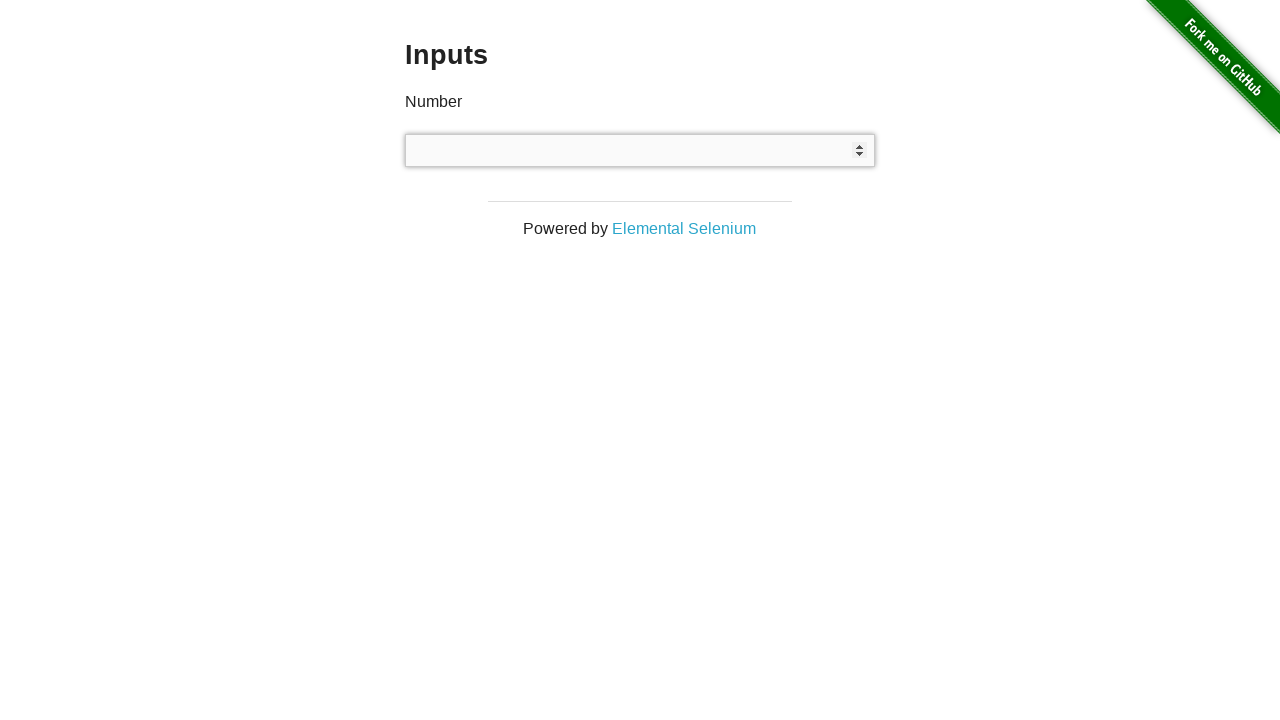

Pressed ArrowDown once to decrement value on input
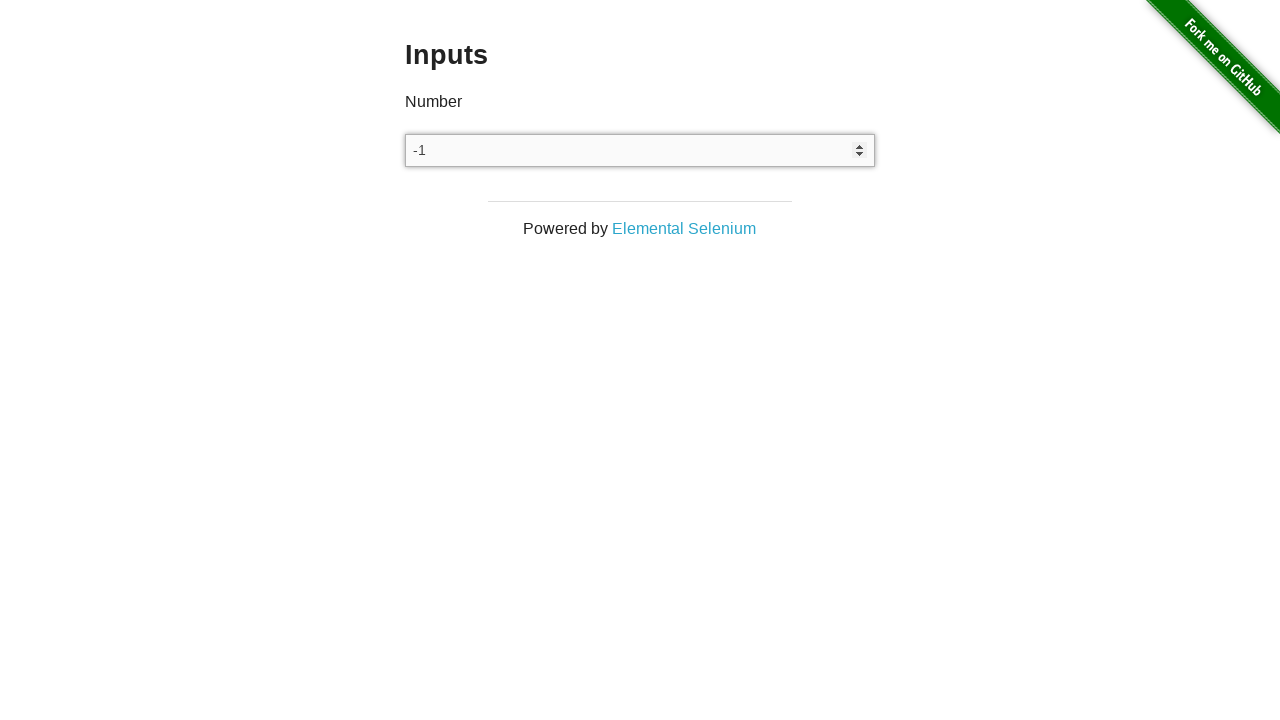

Pressed ArrowDown twice to decrement value further on input
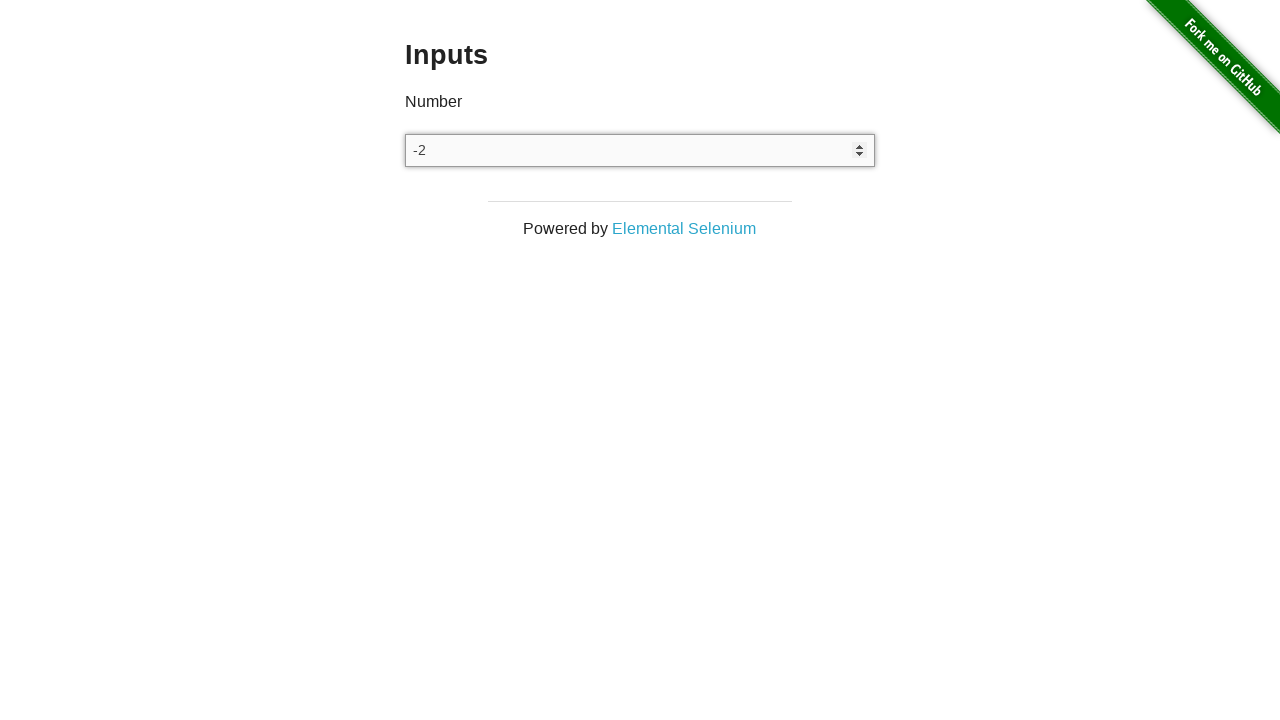

Pressed ArrowDown three times to decrement value further on input
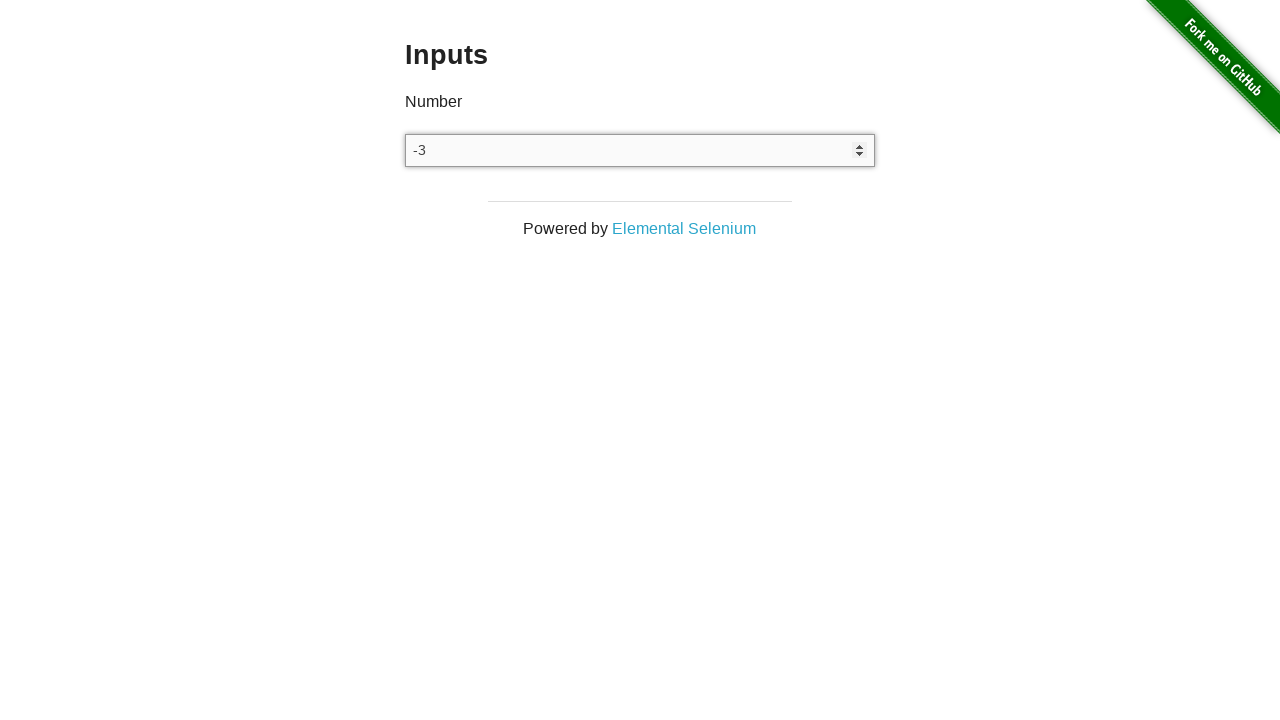

Pressed ArrowUp once to increment value on input
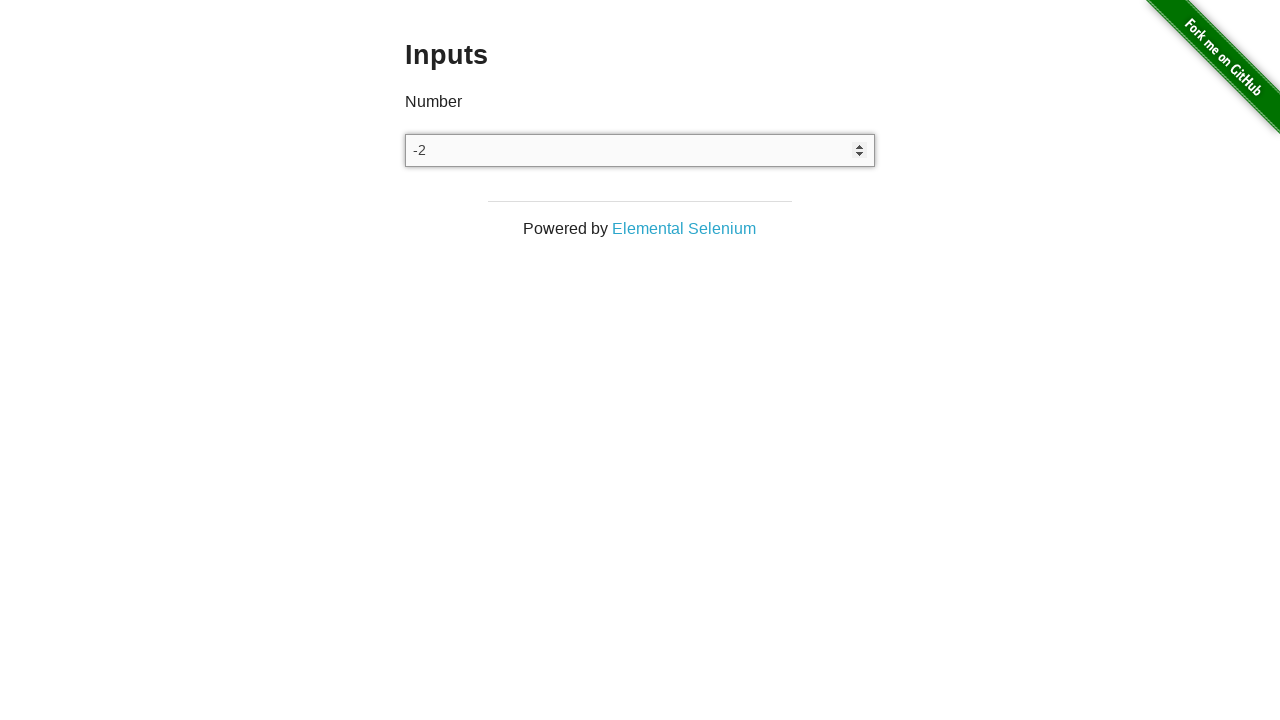

Pressed ArrowUp twice to increment value further on input
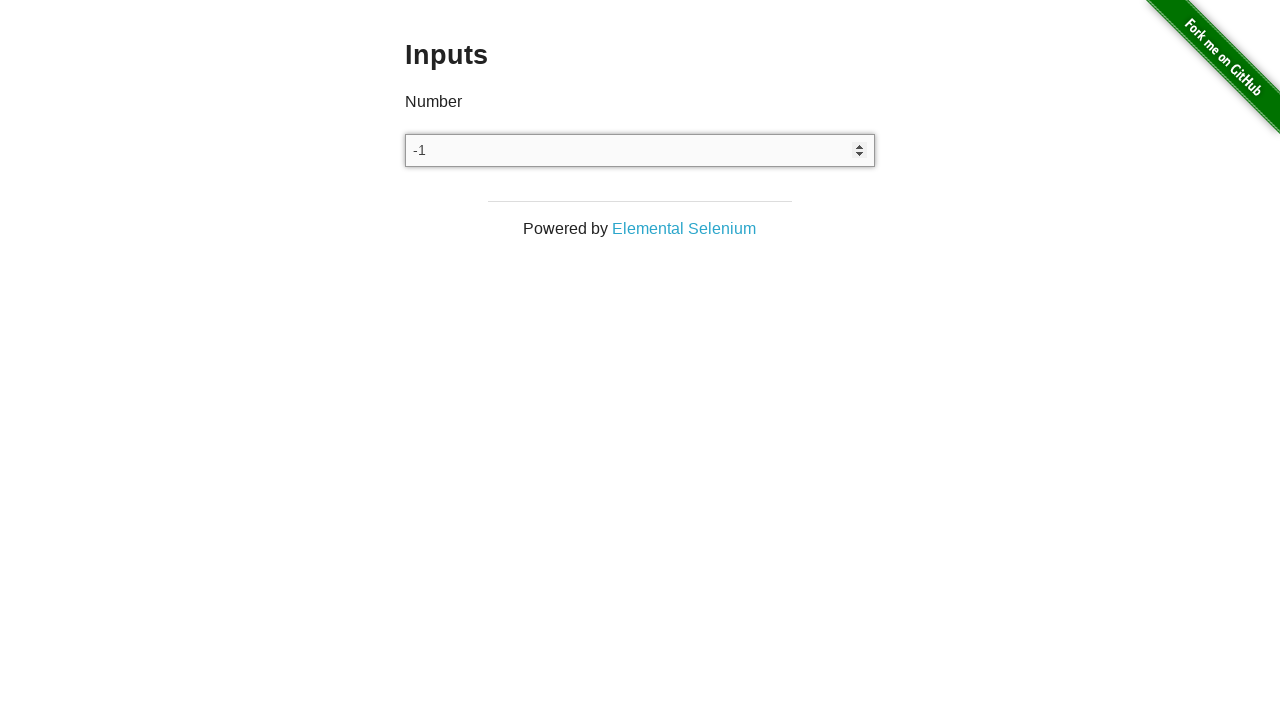

Pressed ArrowUp three times to increment value further on input
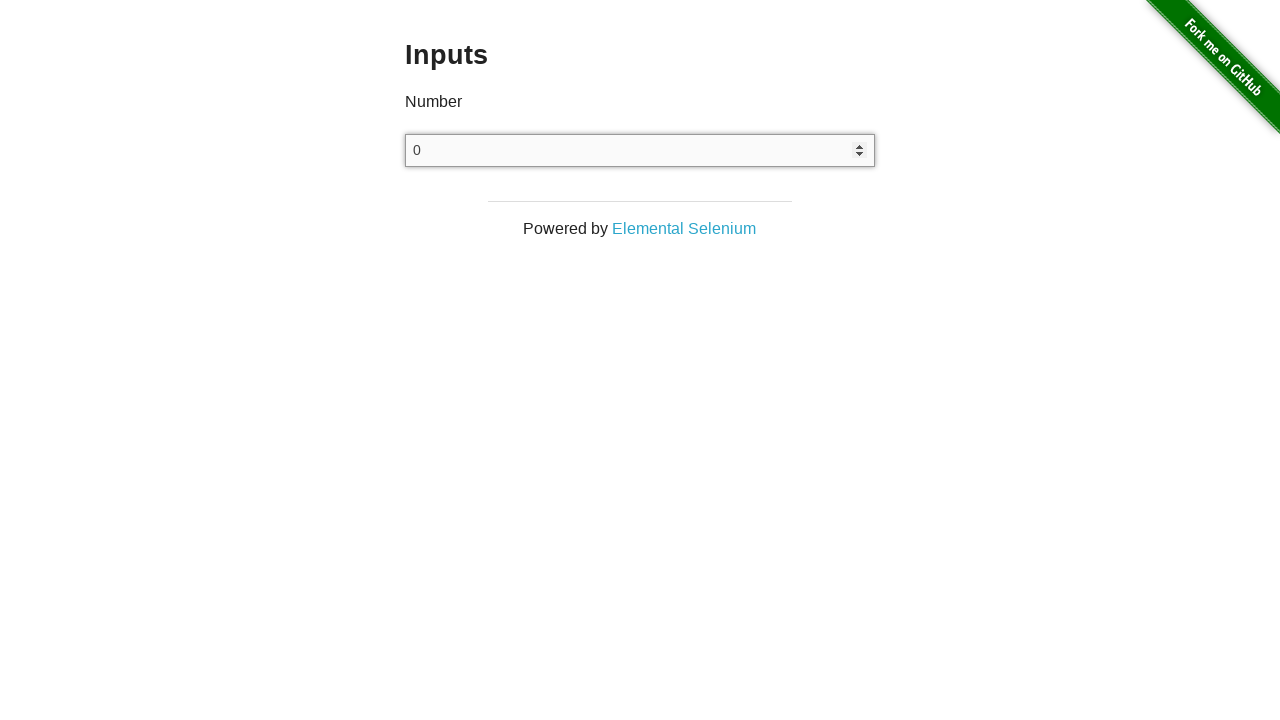

Typed numeric value '234' into the input field on input
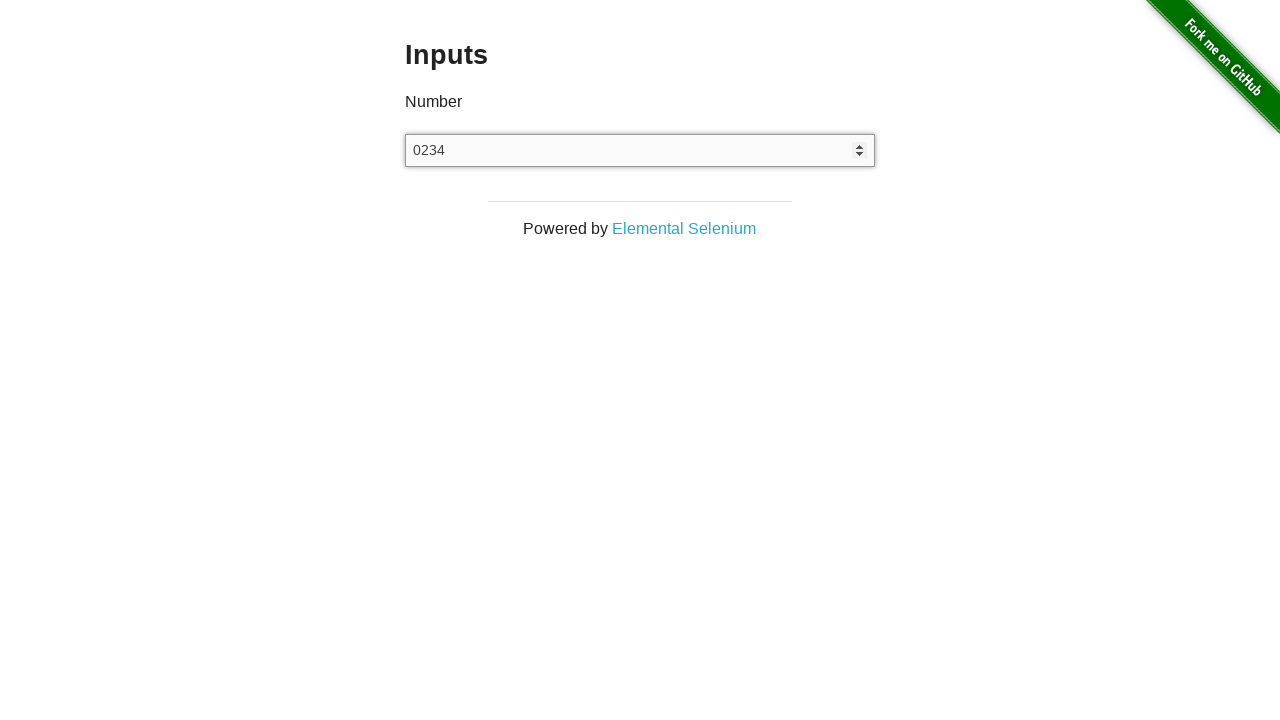

Cleared the input field on input
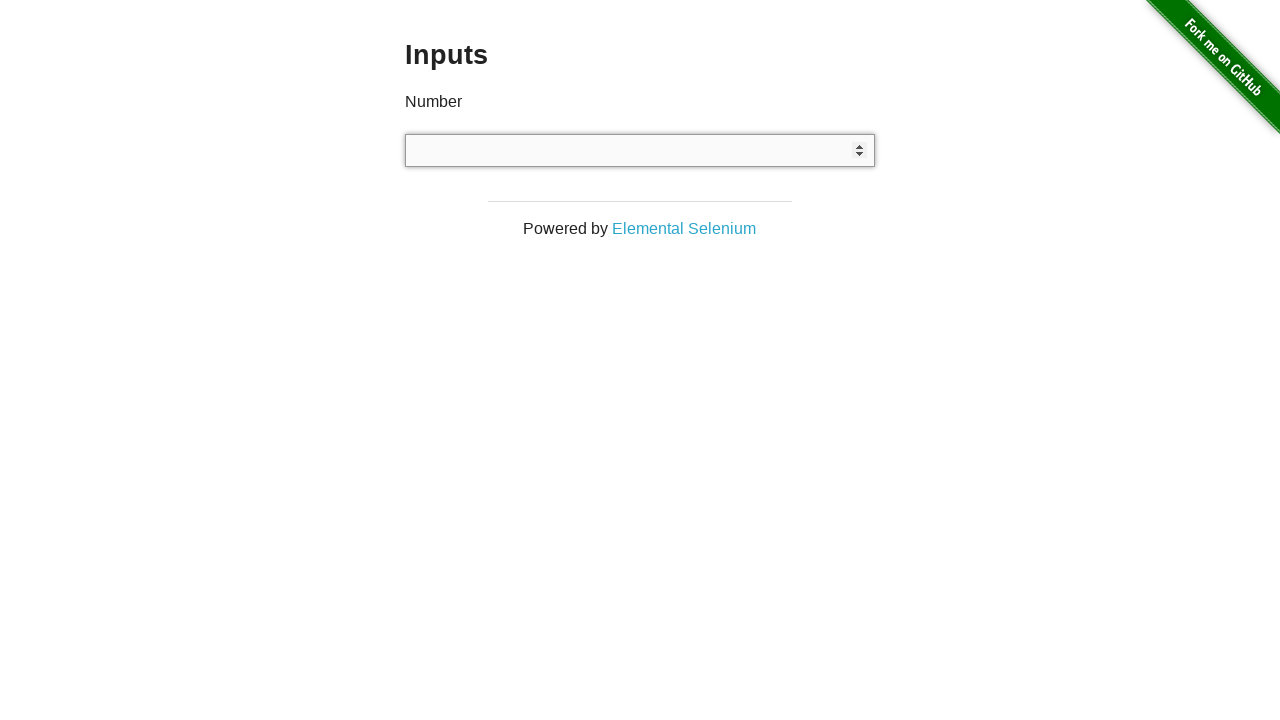

Filled the input field with negative value '-456' on input
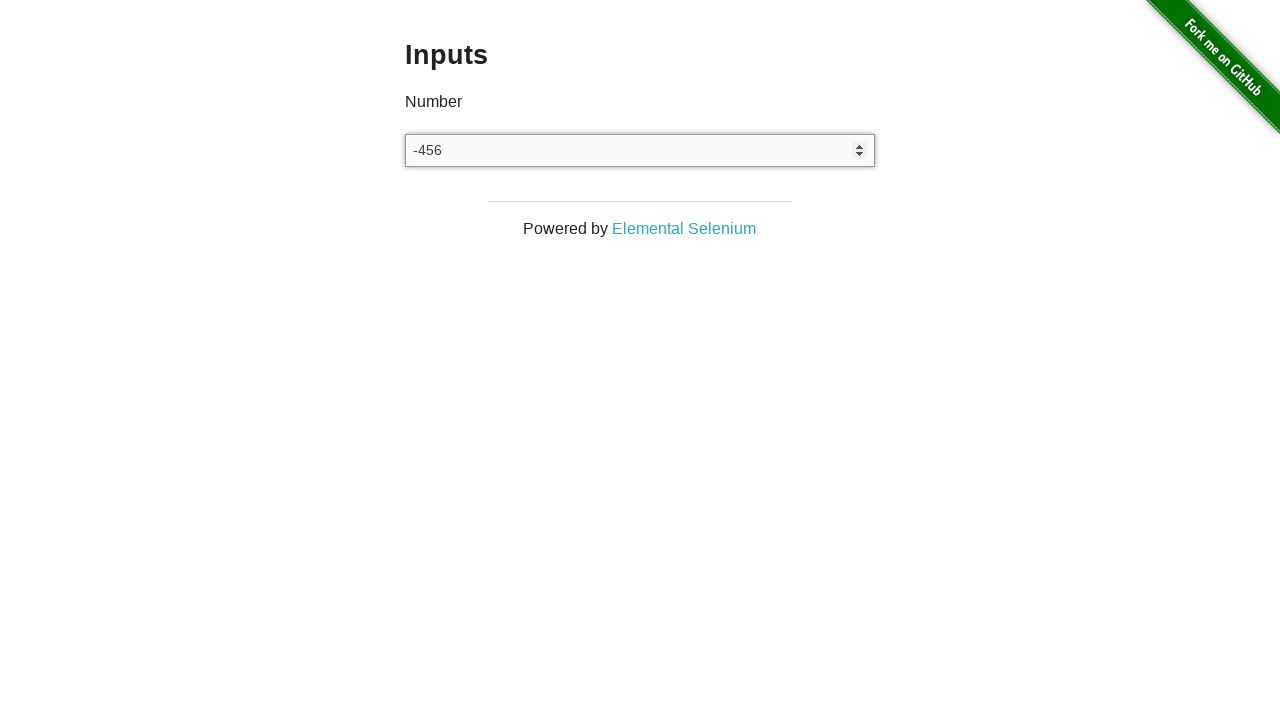

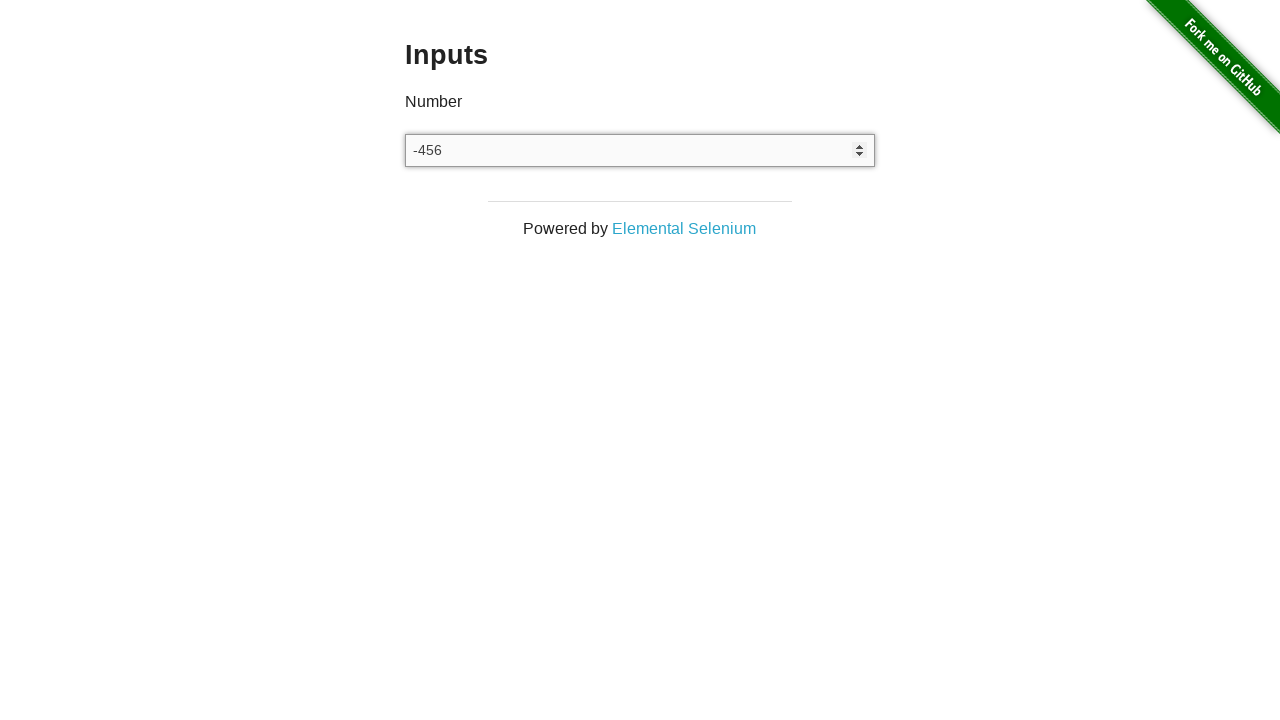